Tests double-click functionality on a button element

Starting URL: https://artoftesting.com/sampleSiteForSelenium.html

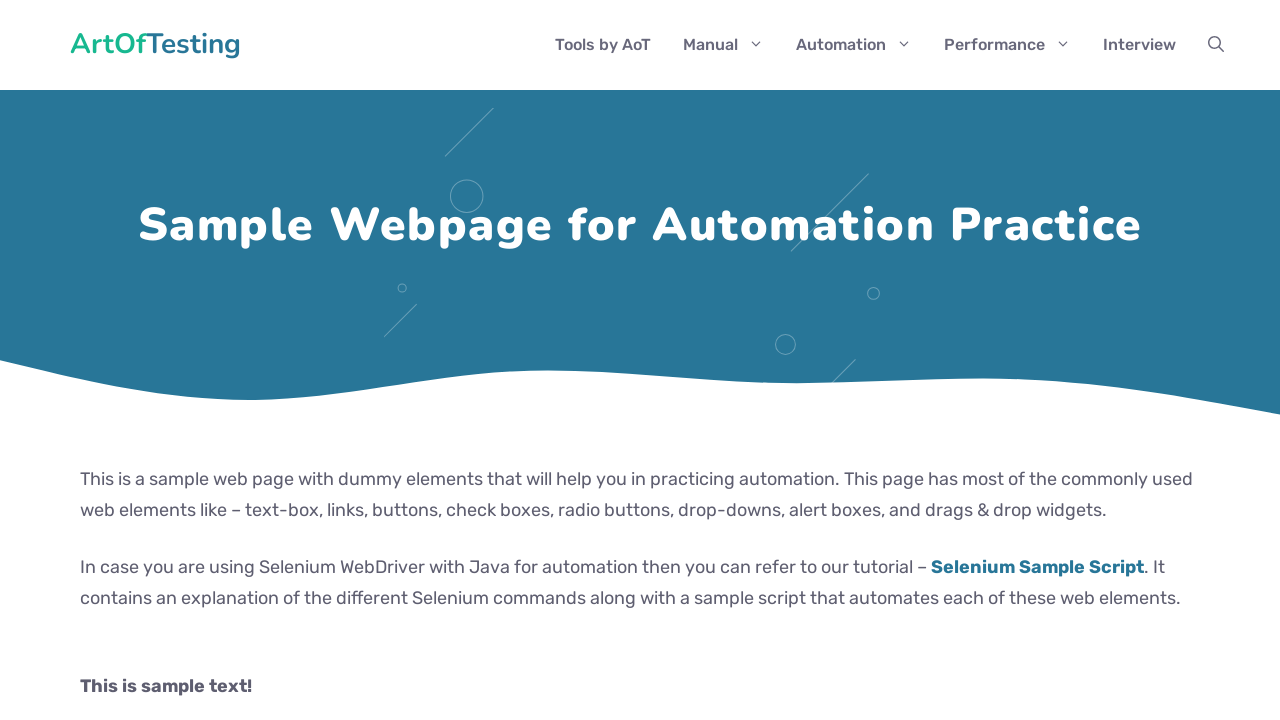

Waited for double-click button to be visible
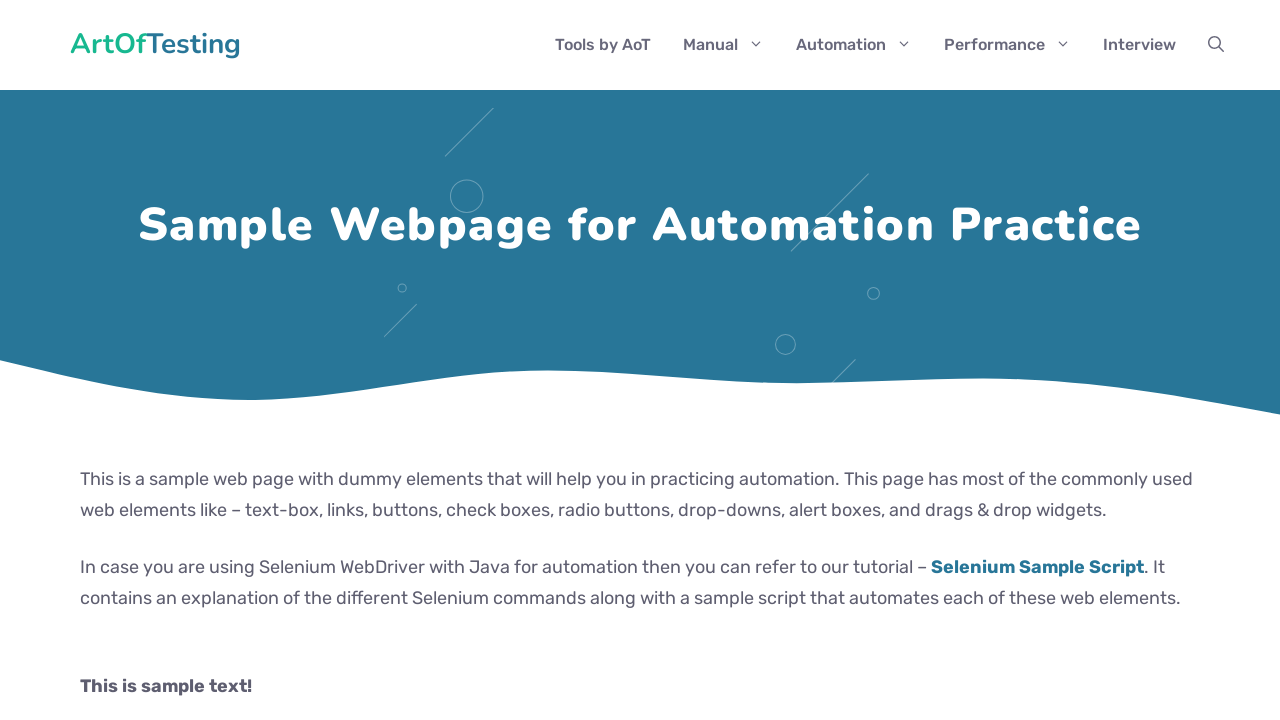

Performed double-click on the button element at (242, 361) on #dblClkBtn
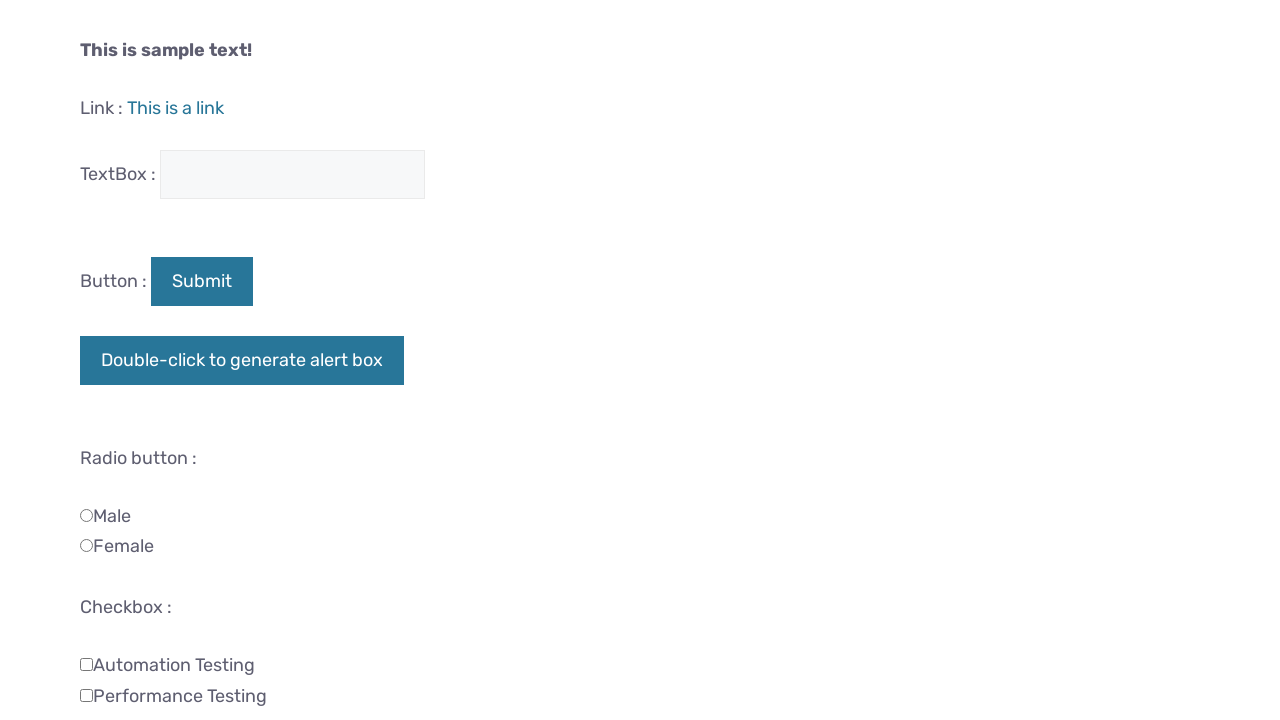

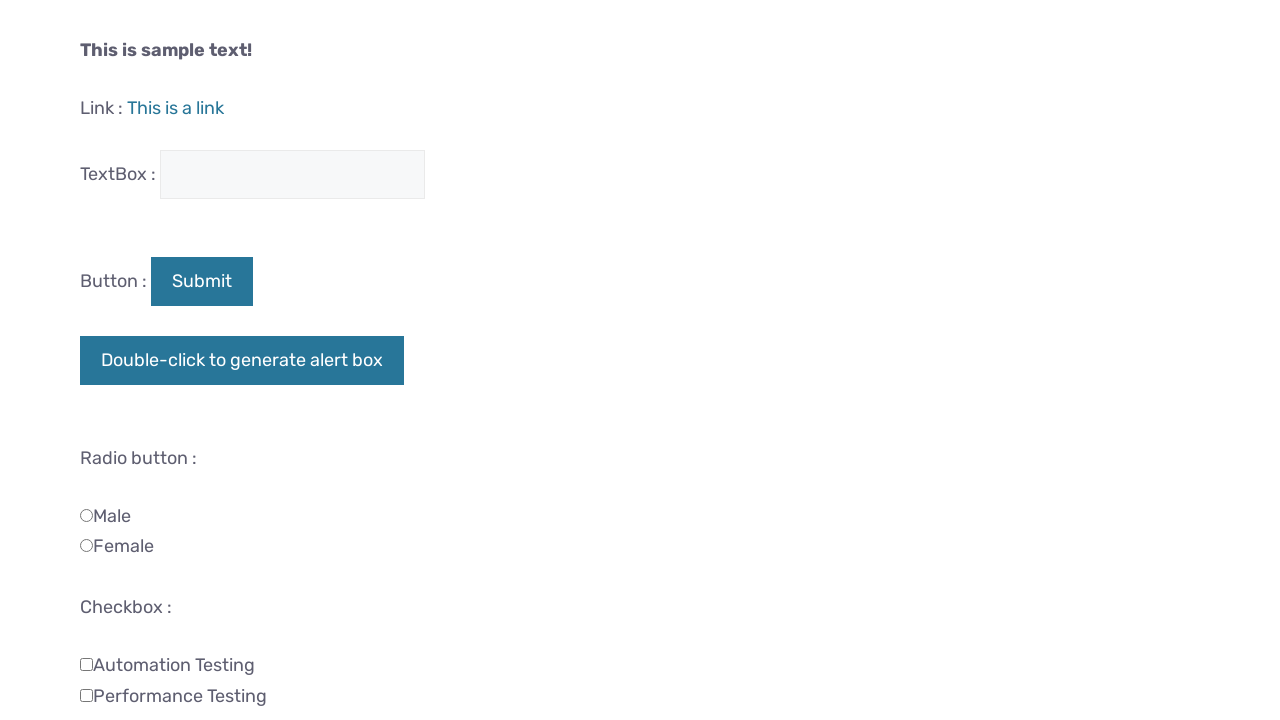